Tests window handling by clicking a link that opens a new tab, switching to the new tab, and verifying the page title is "New Window"

Starting URL: https://the-internet.herokuapp.com/windows

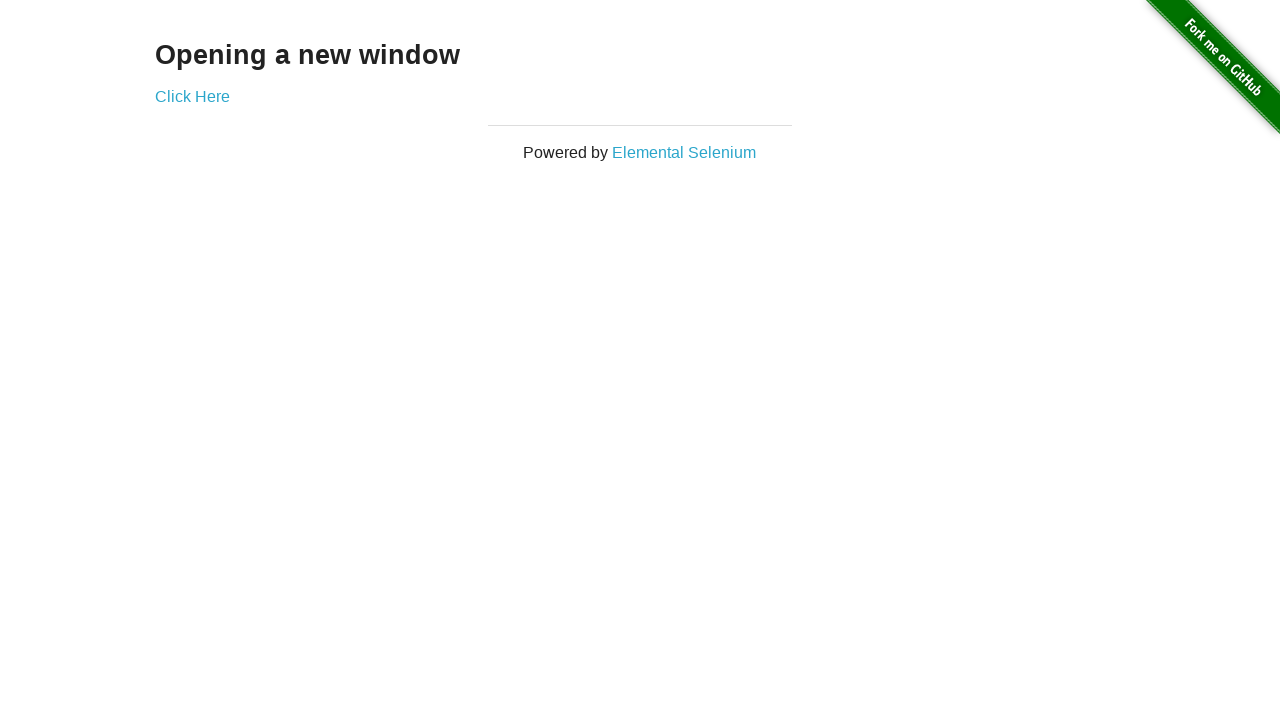

Clicked 'Click Here' link to open new tab at (192, 96) on text=Click Here
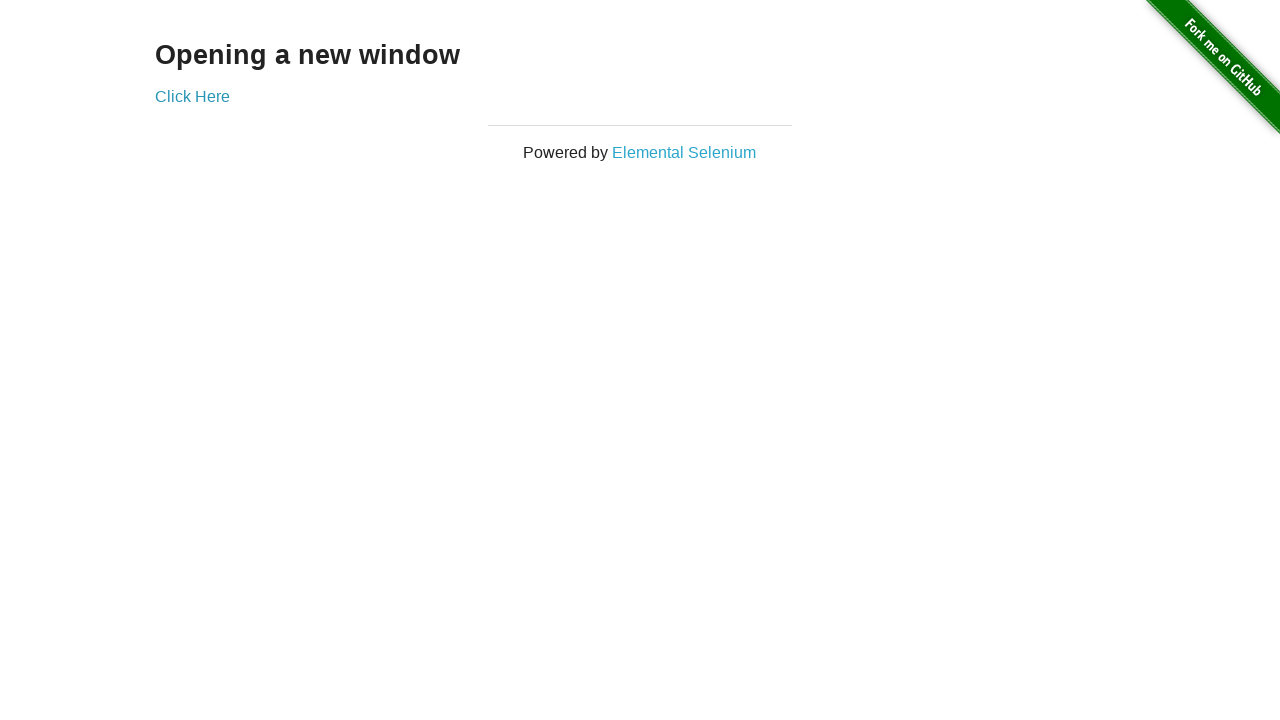

Retrieved new page/tab object
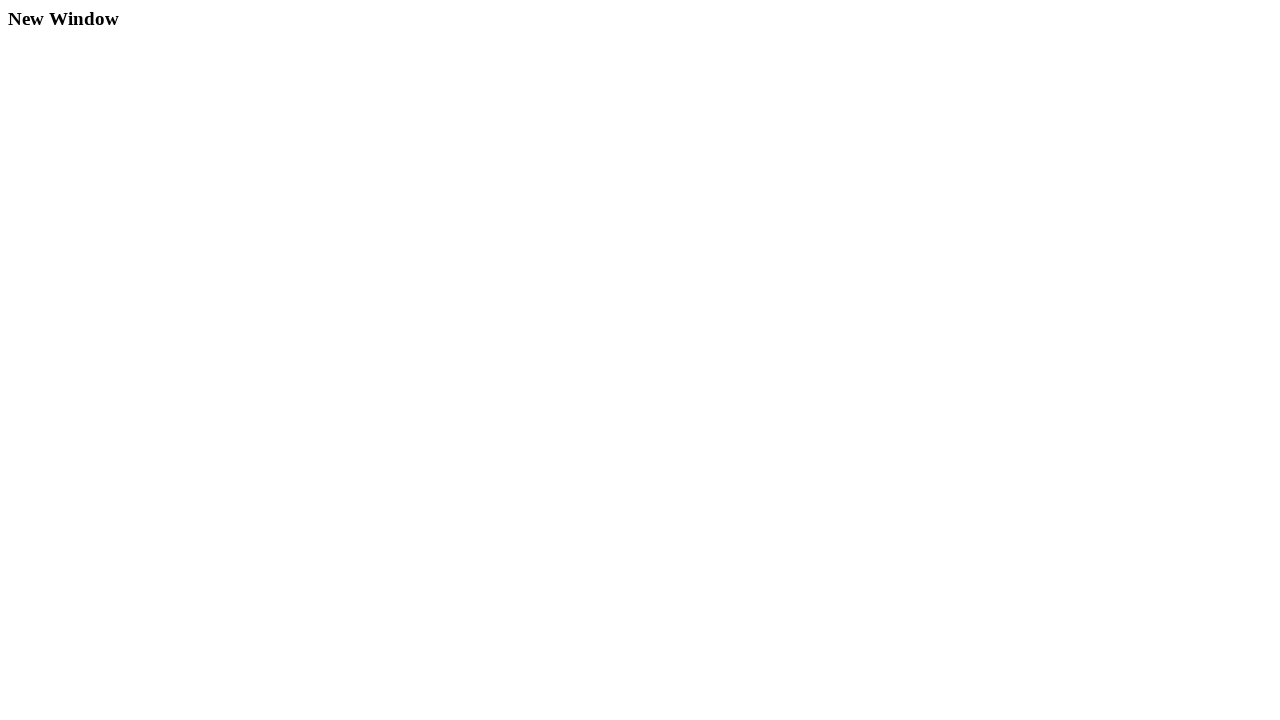

New page finished loading
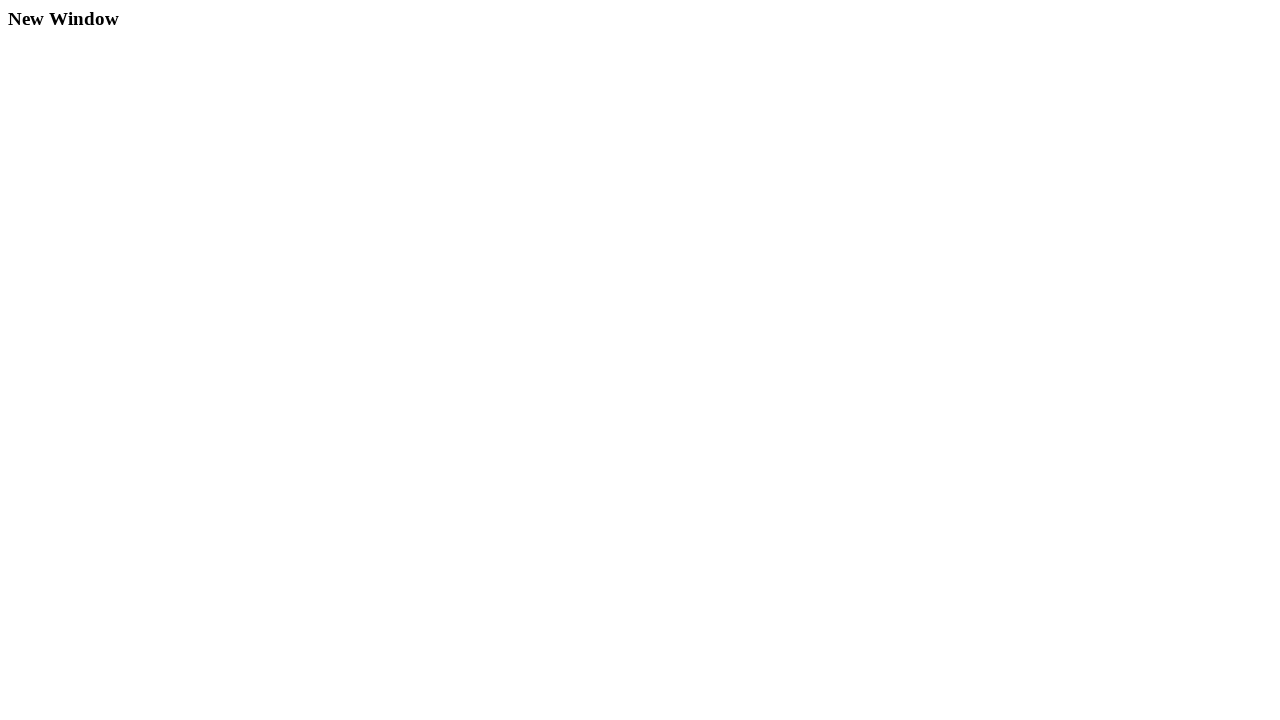

Verified new page title is 'New Window'
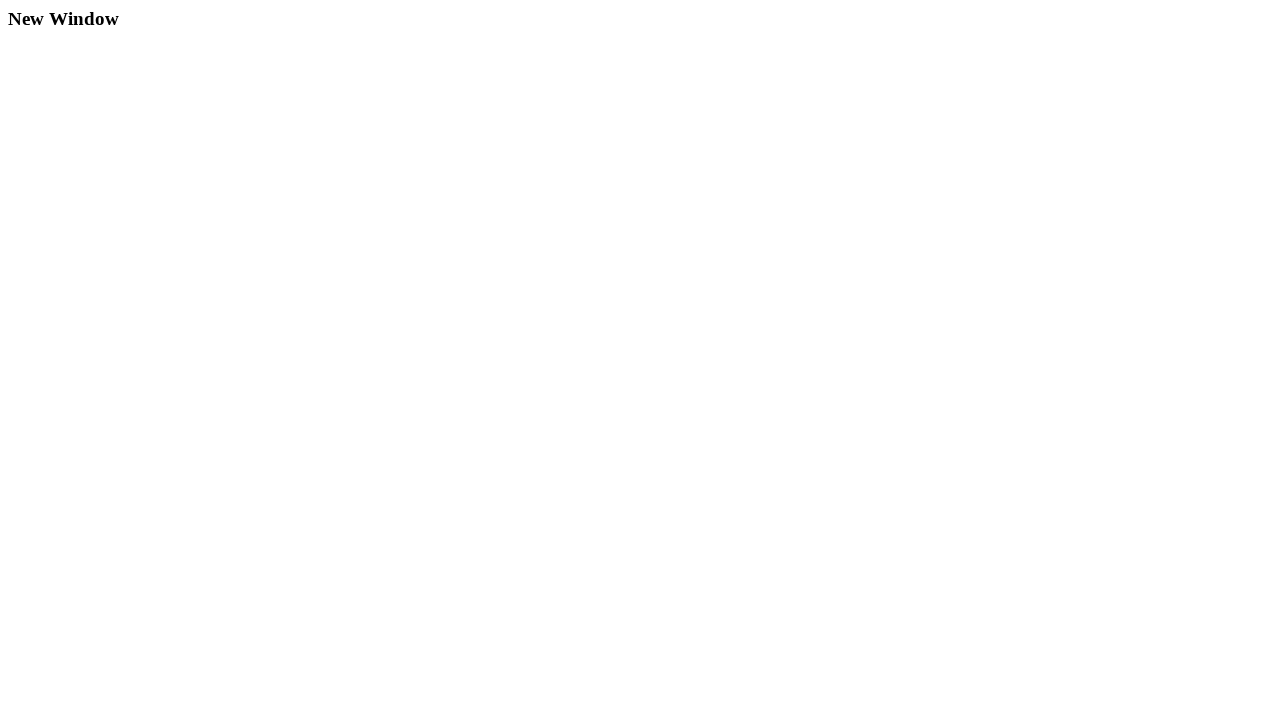

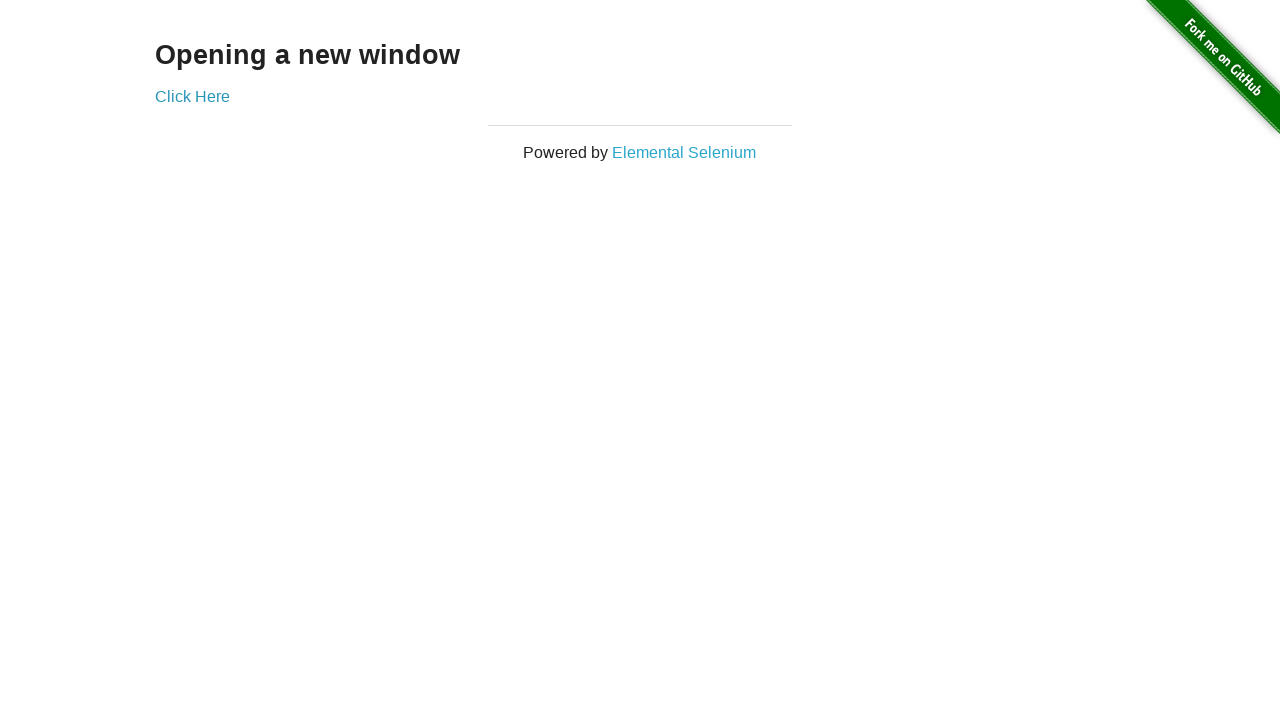